Tests filtering to show only completed todos using the Completed button

Starting URL: https://todomvc.com/examples/typescript-angular/#/

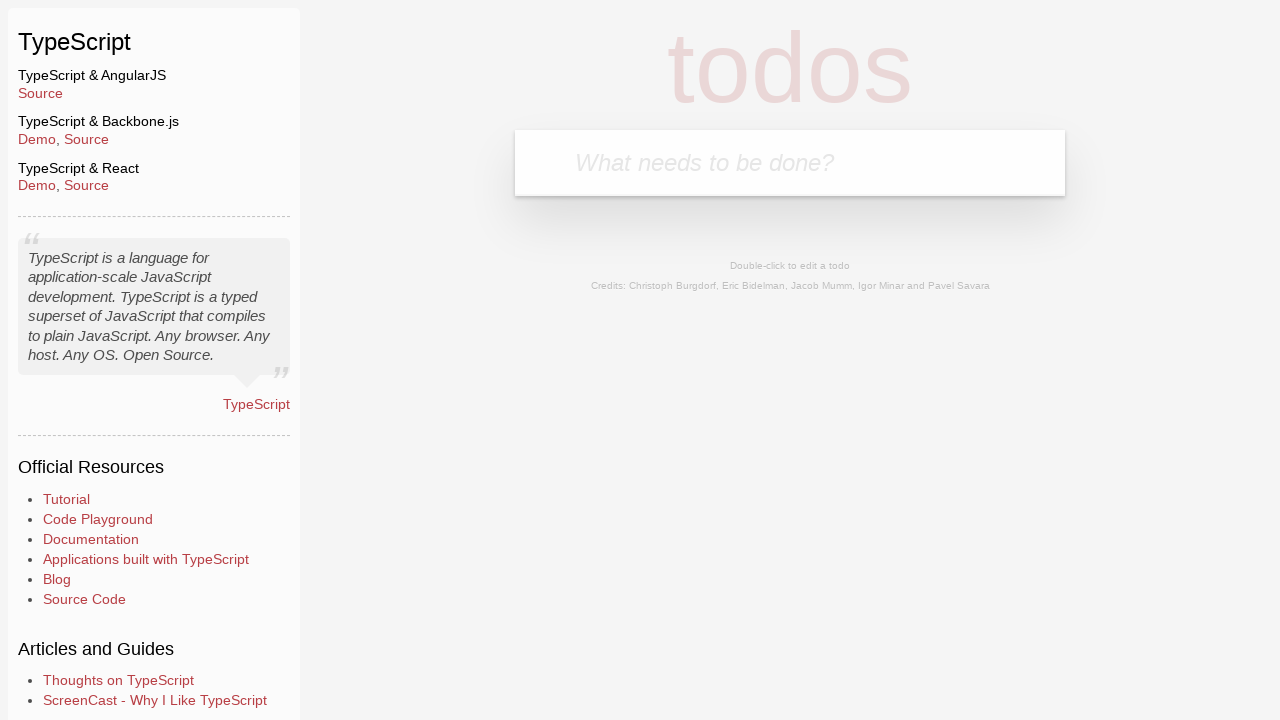

Filled new todo field with 'Example1' on .new-todo
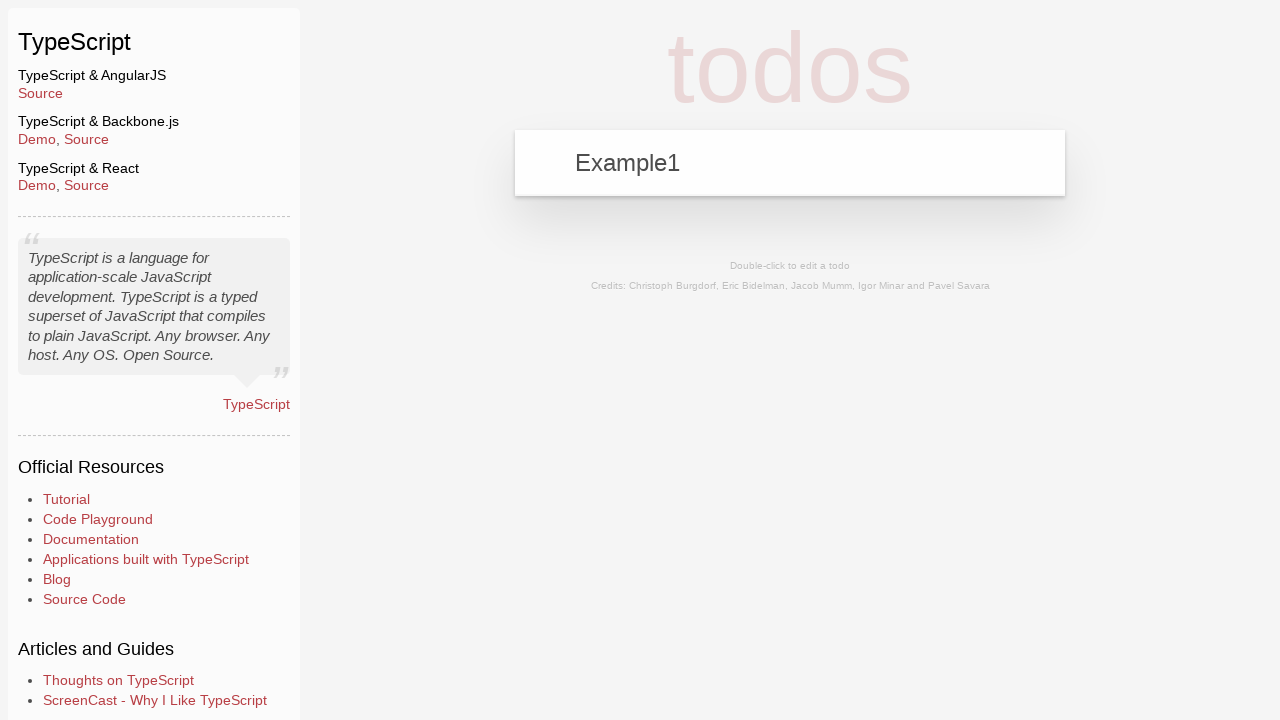

Pressed Enter to add first todo on .new-todo
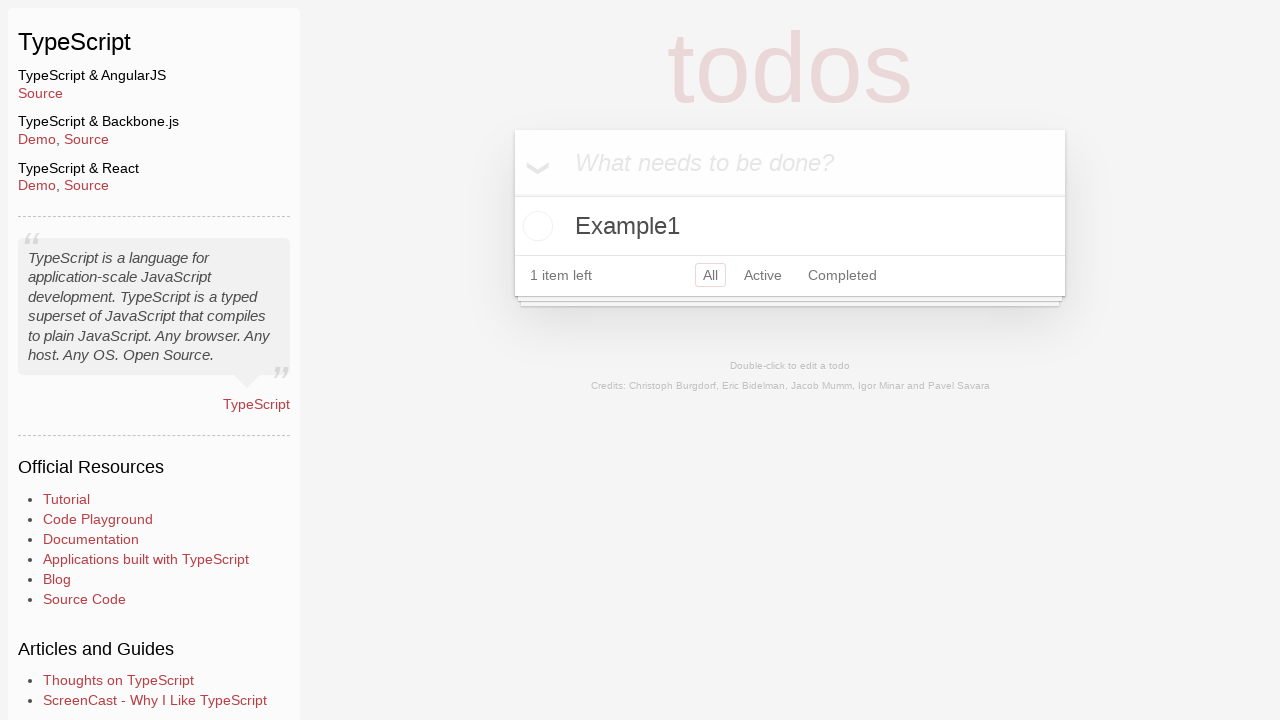

Filled new todo field with 'Example2' on .new-todo
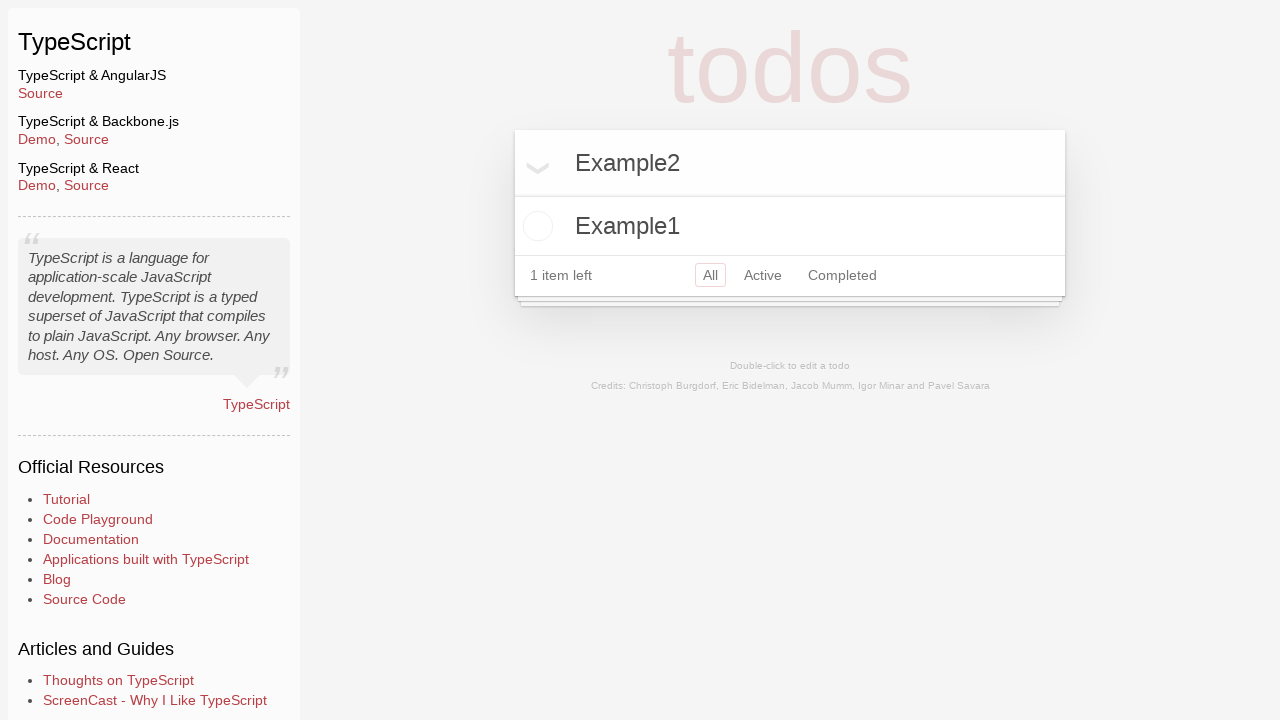

Pressed Enter to add second todo on .new-todo
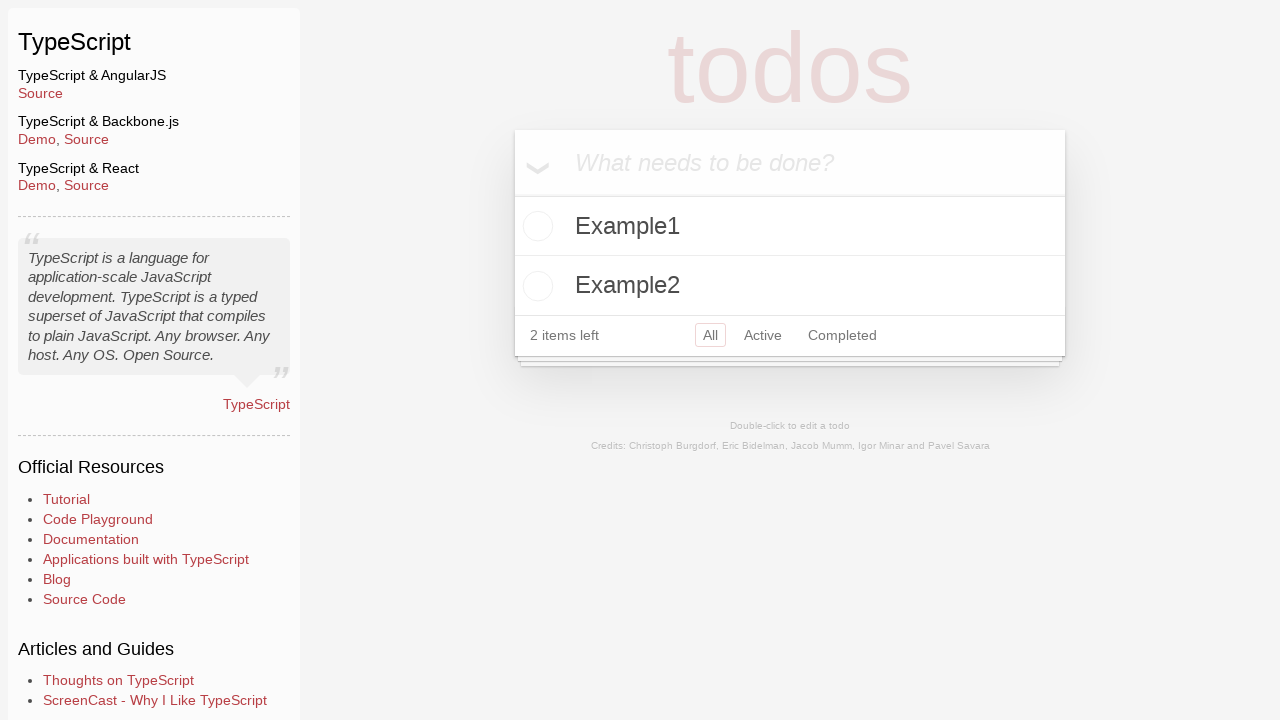

Clicked toggle button to mark Example2 as completed at (535, 286) on .todo-list li:has-text('Example2') .toggle
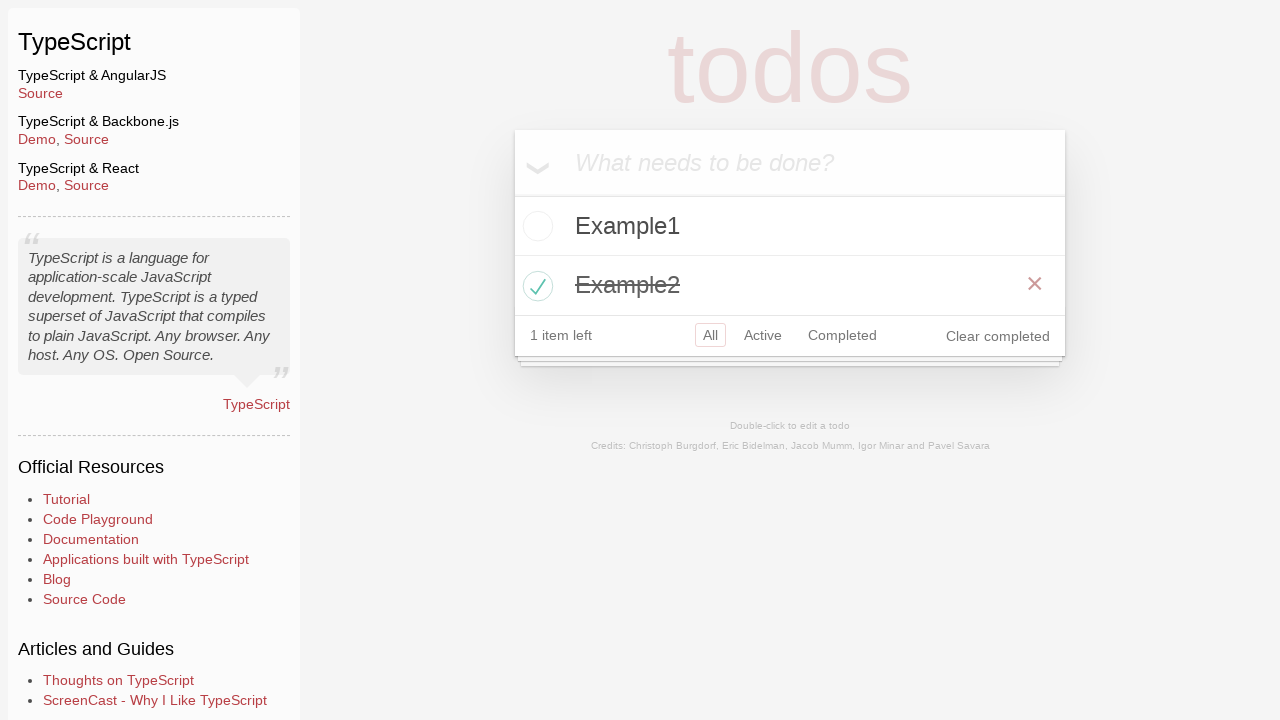

Clicked Completed filter button to show only completed todos at (842, 335) on .filters >> text=Completed
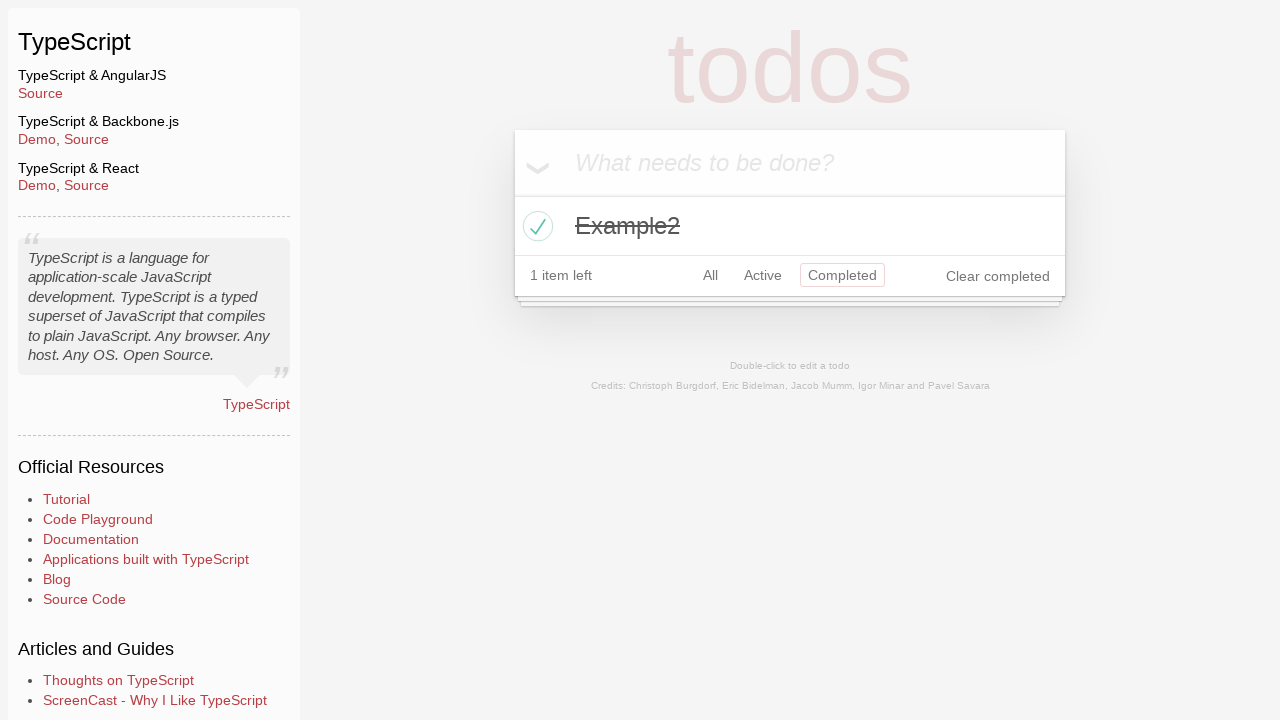

Verified that Example2 (completed todo) is visible
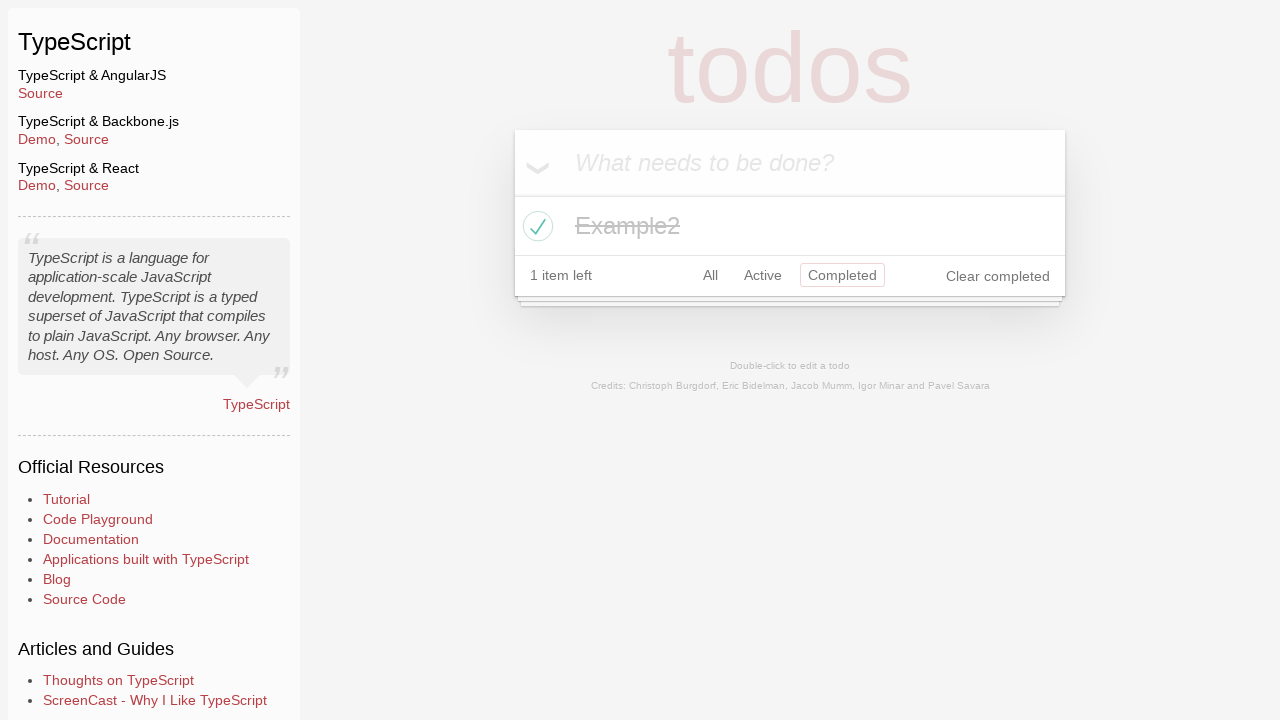

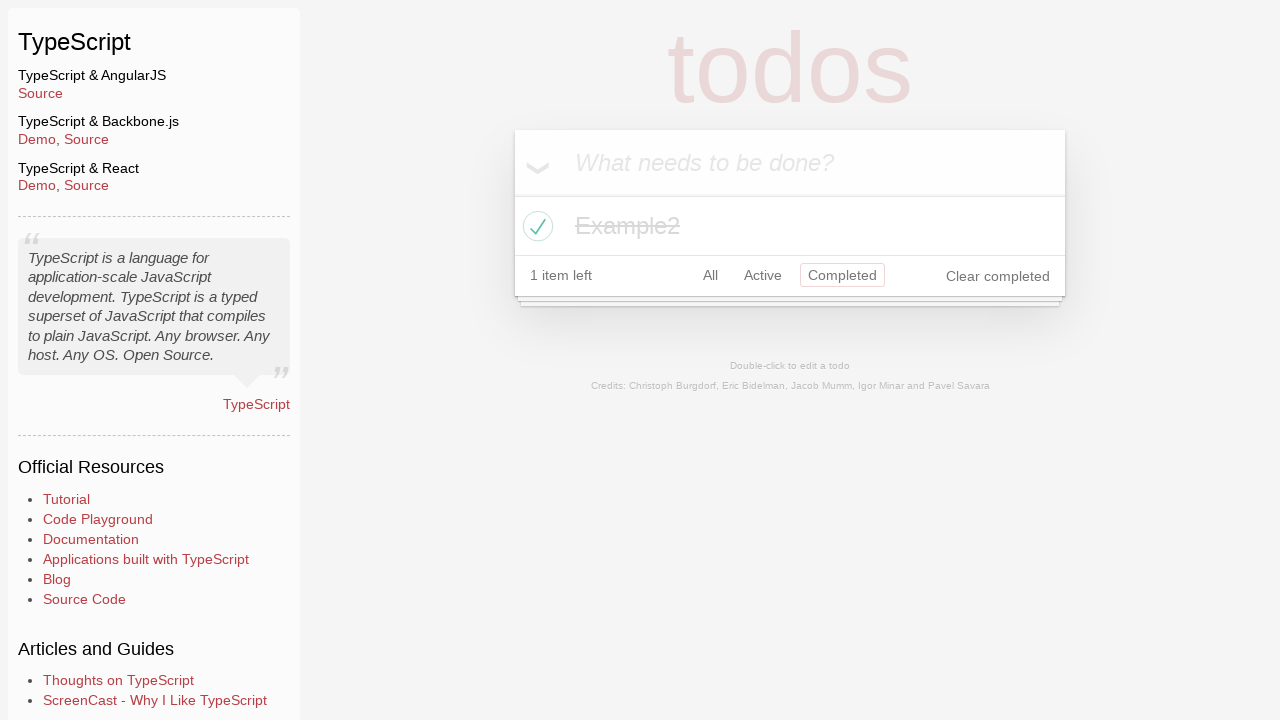